Tests window switching functionality by navigating to a W3Schools TryIt page, switching to an iframe, clicking a button that opens a new window, and then switching to that new window.

Starting URL: https://www.w3schools.com/jsref/tryit.asp?filename=tryjsref_win_open

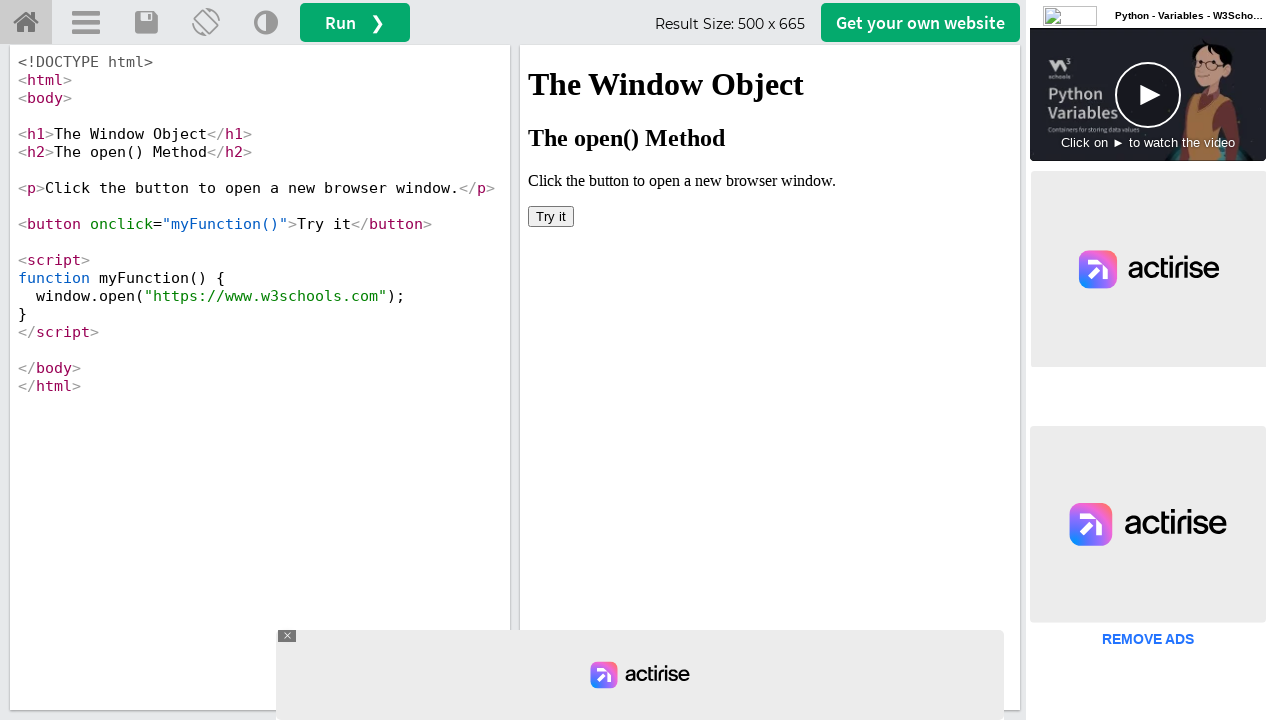

Set viewport size to 1920x1080
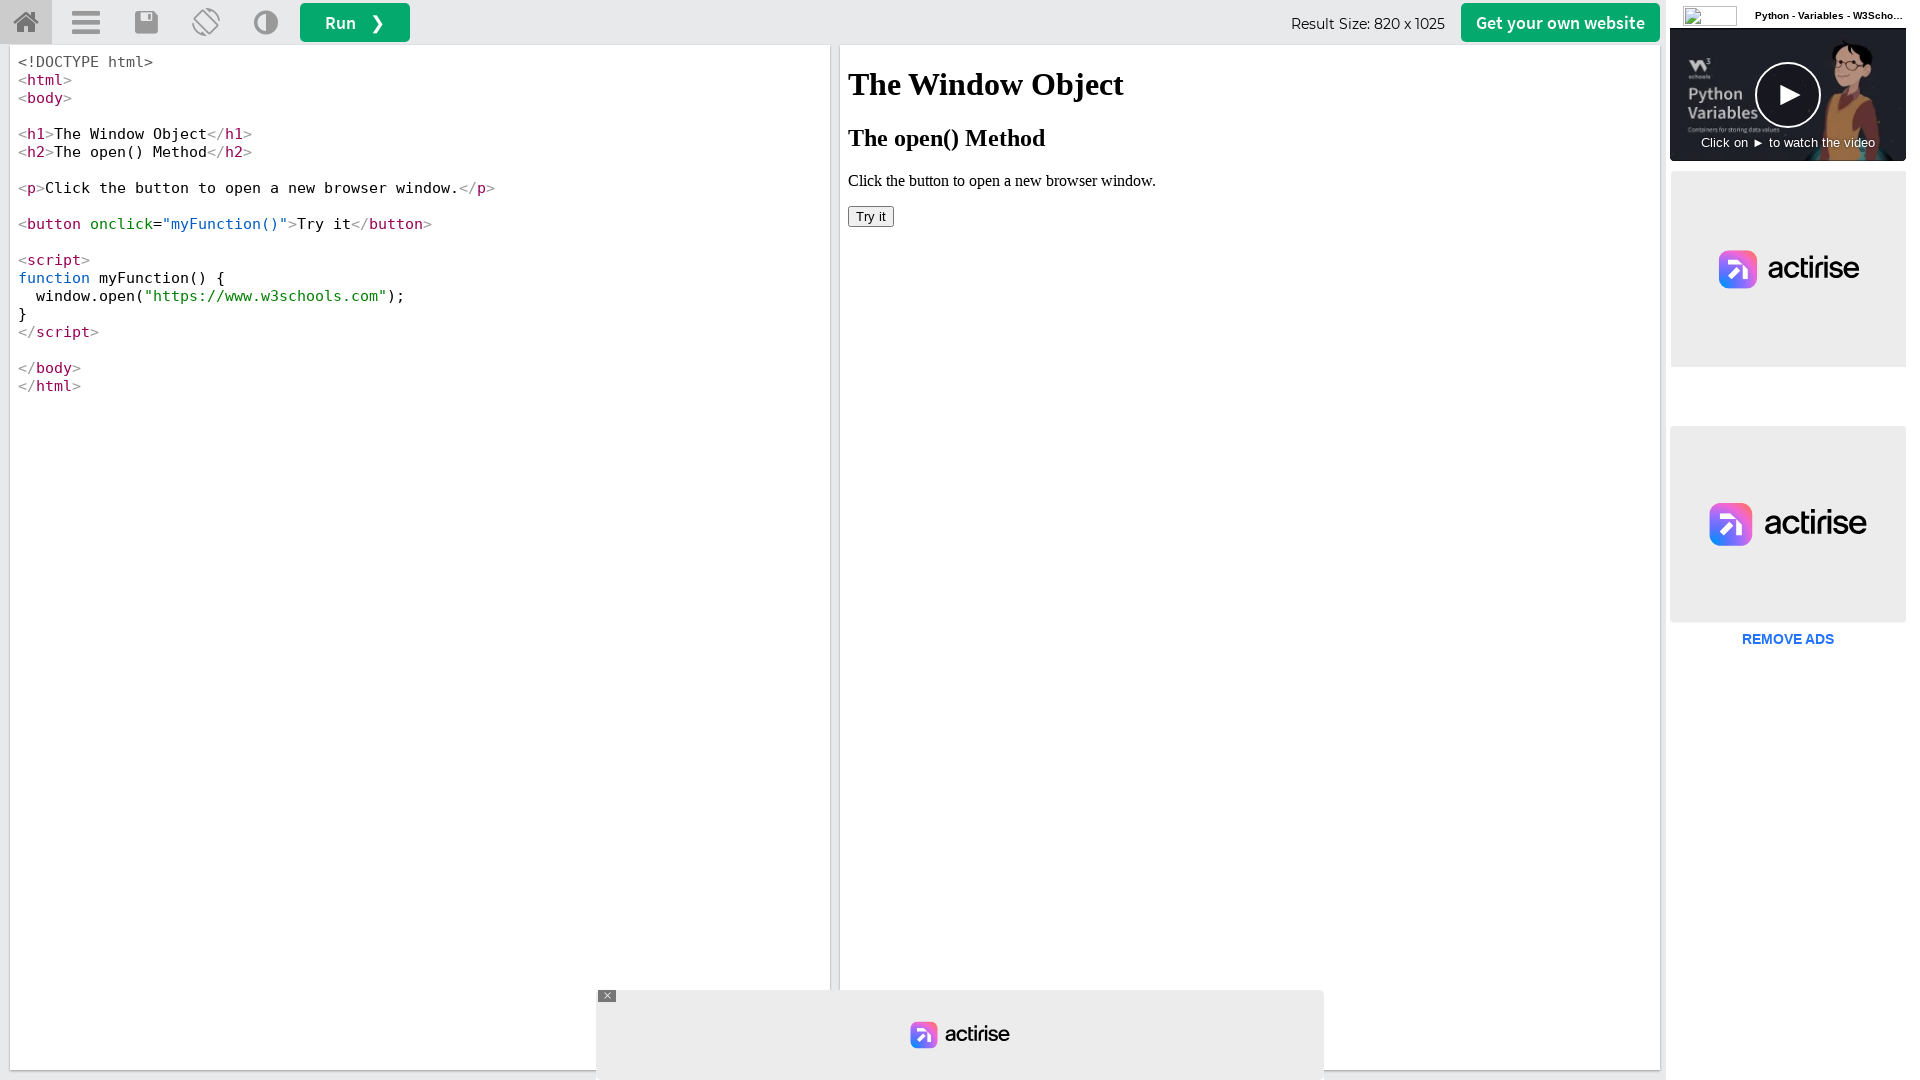

Located iframe with selector #iframeResult
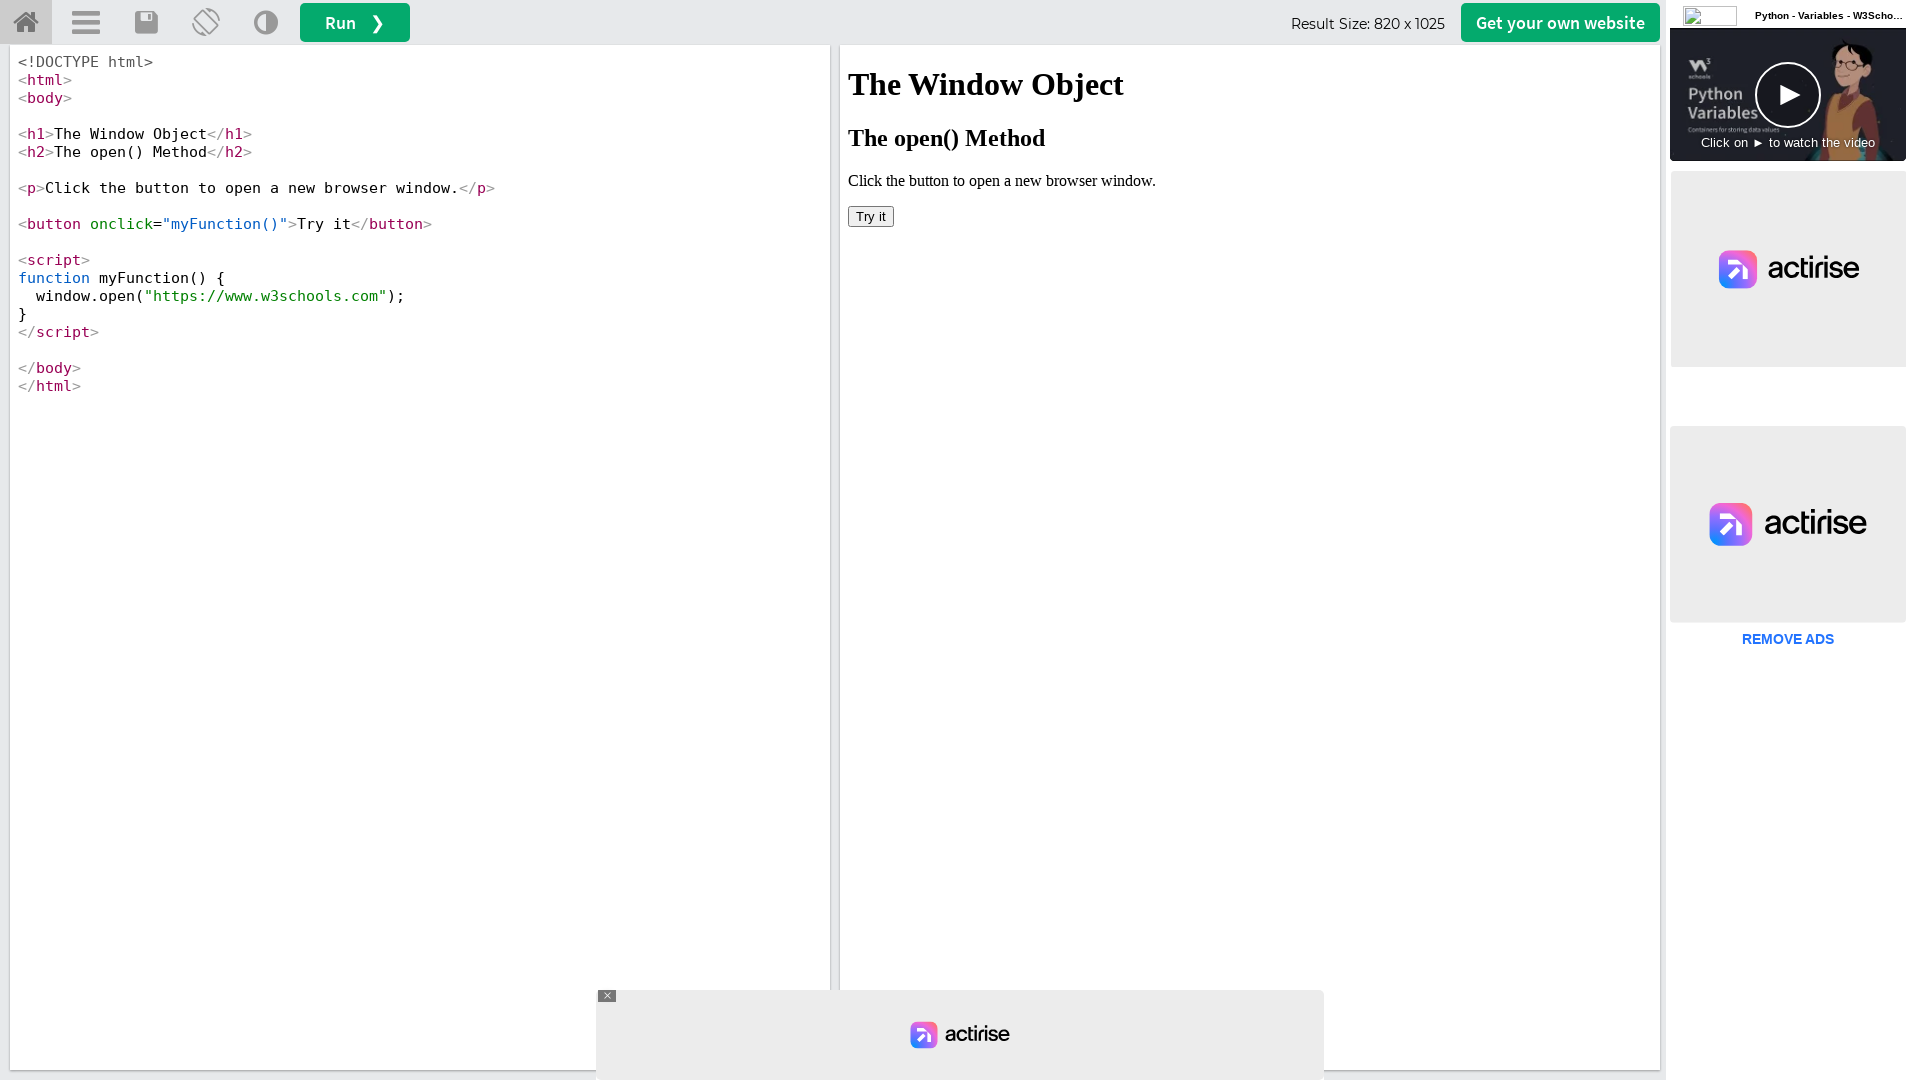

Clicked button inside iframe that opens a new window at (871, 216) on #iframeResult >> internal:control=enter-frame >> xpath=/html/body/button
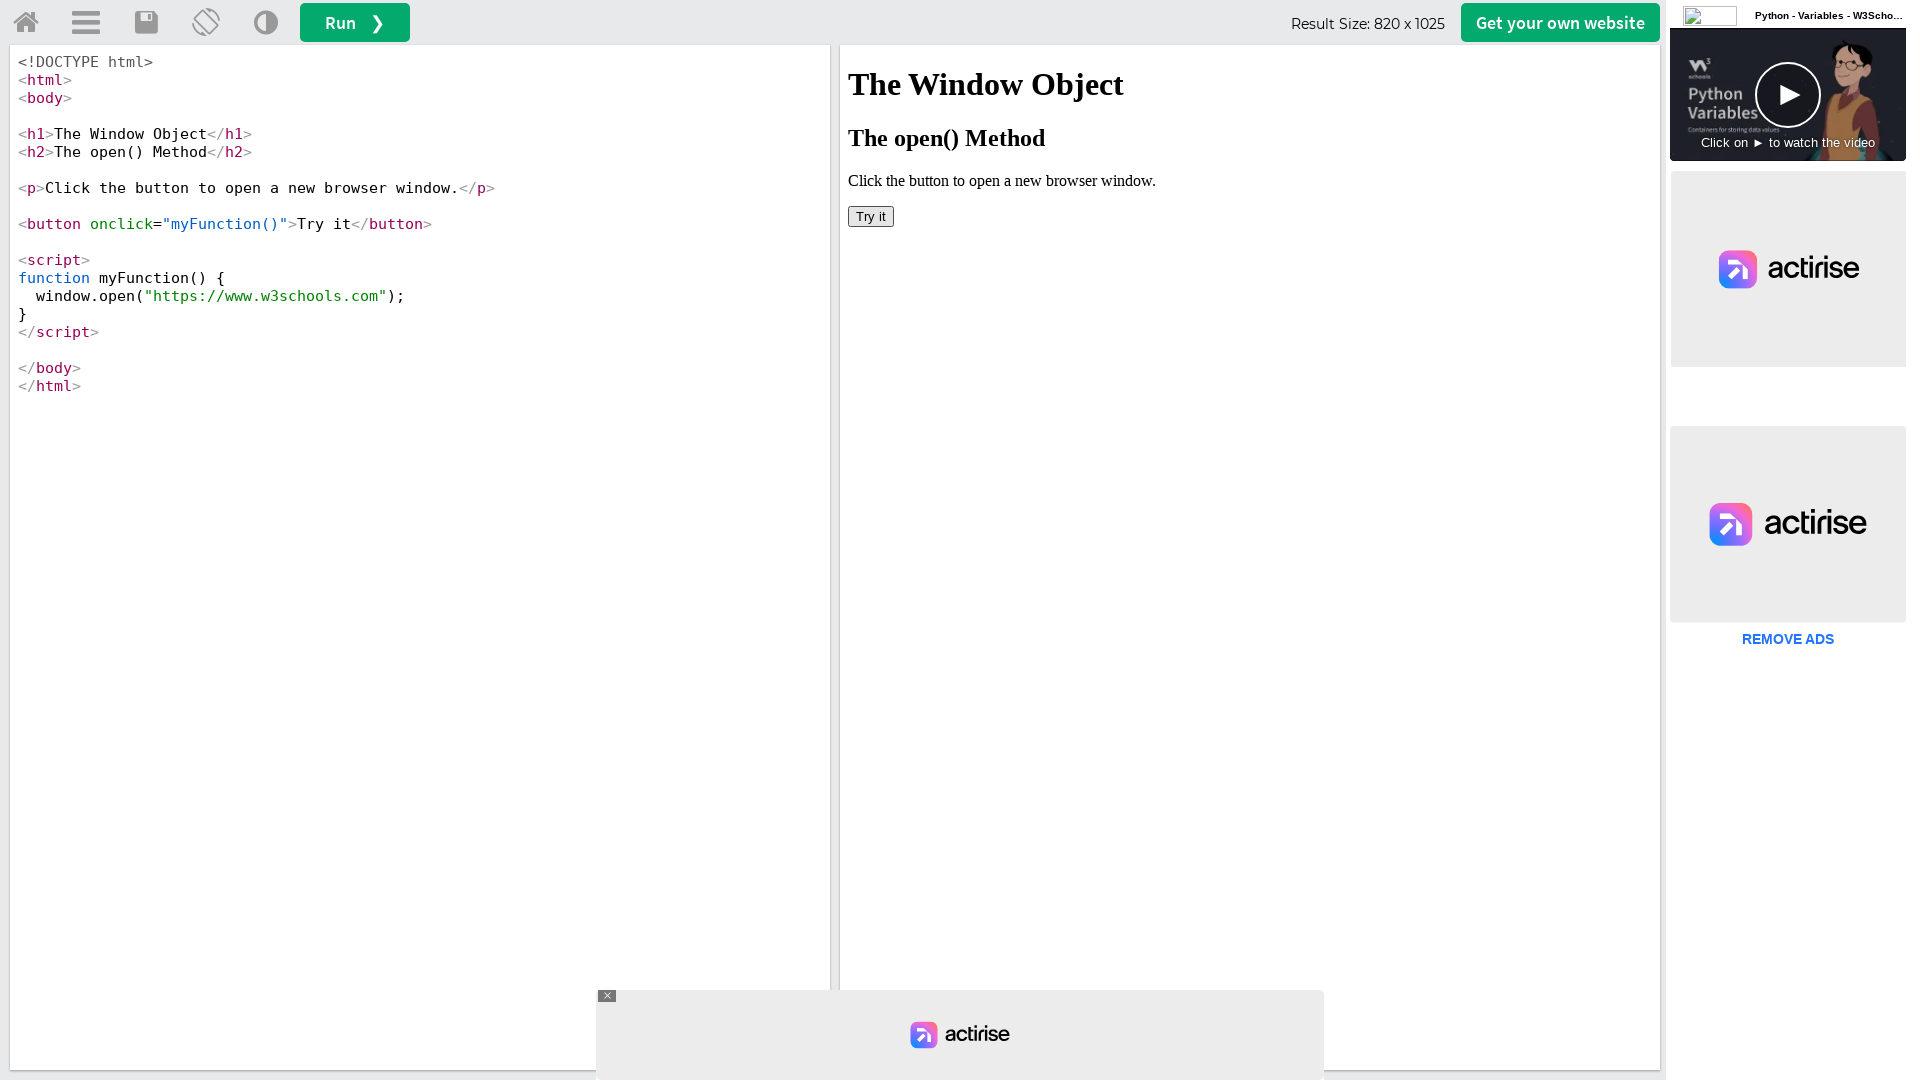

Captured reference to newly opened window
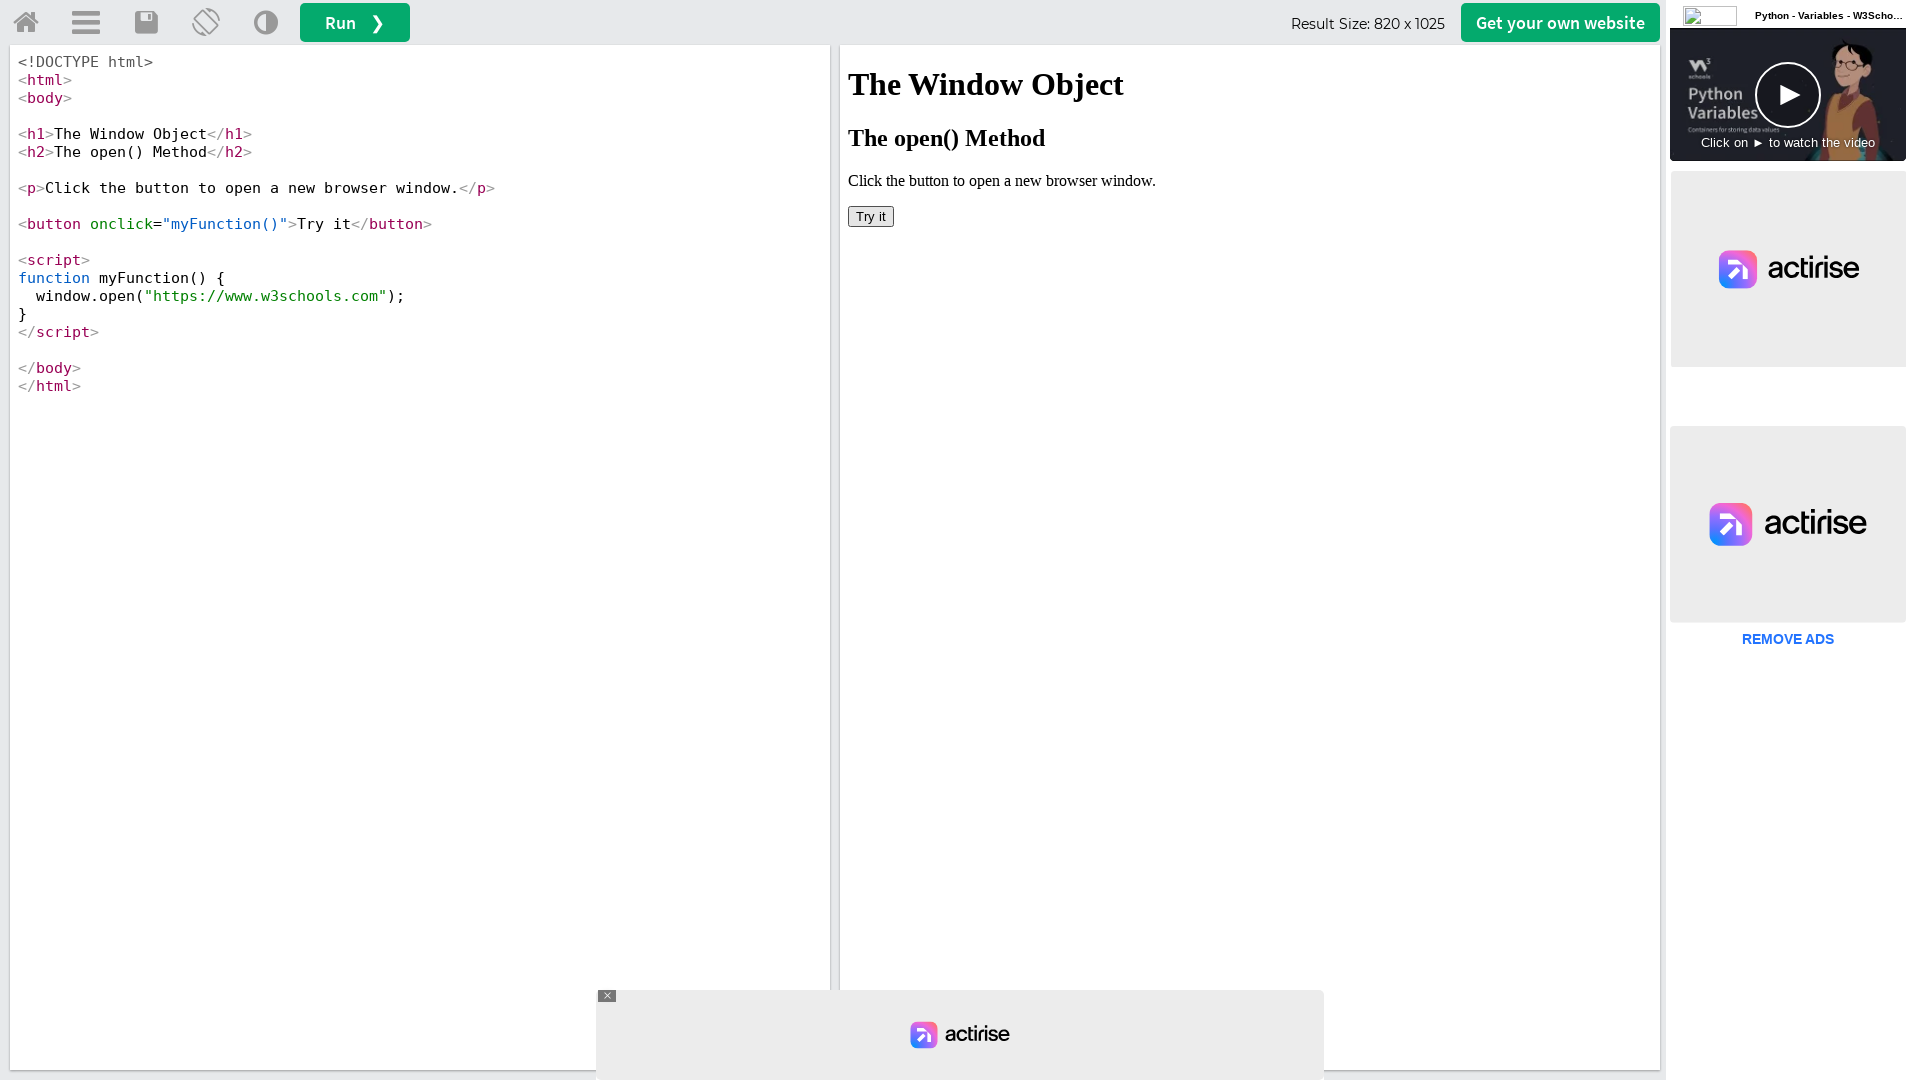

Waited for new window to fully load
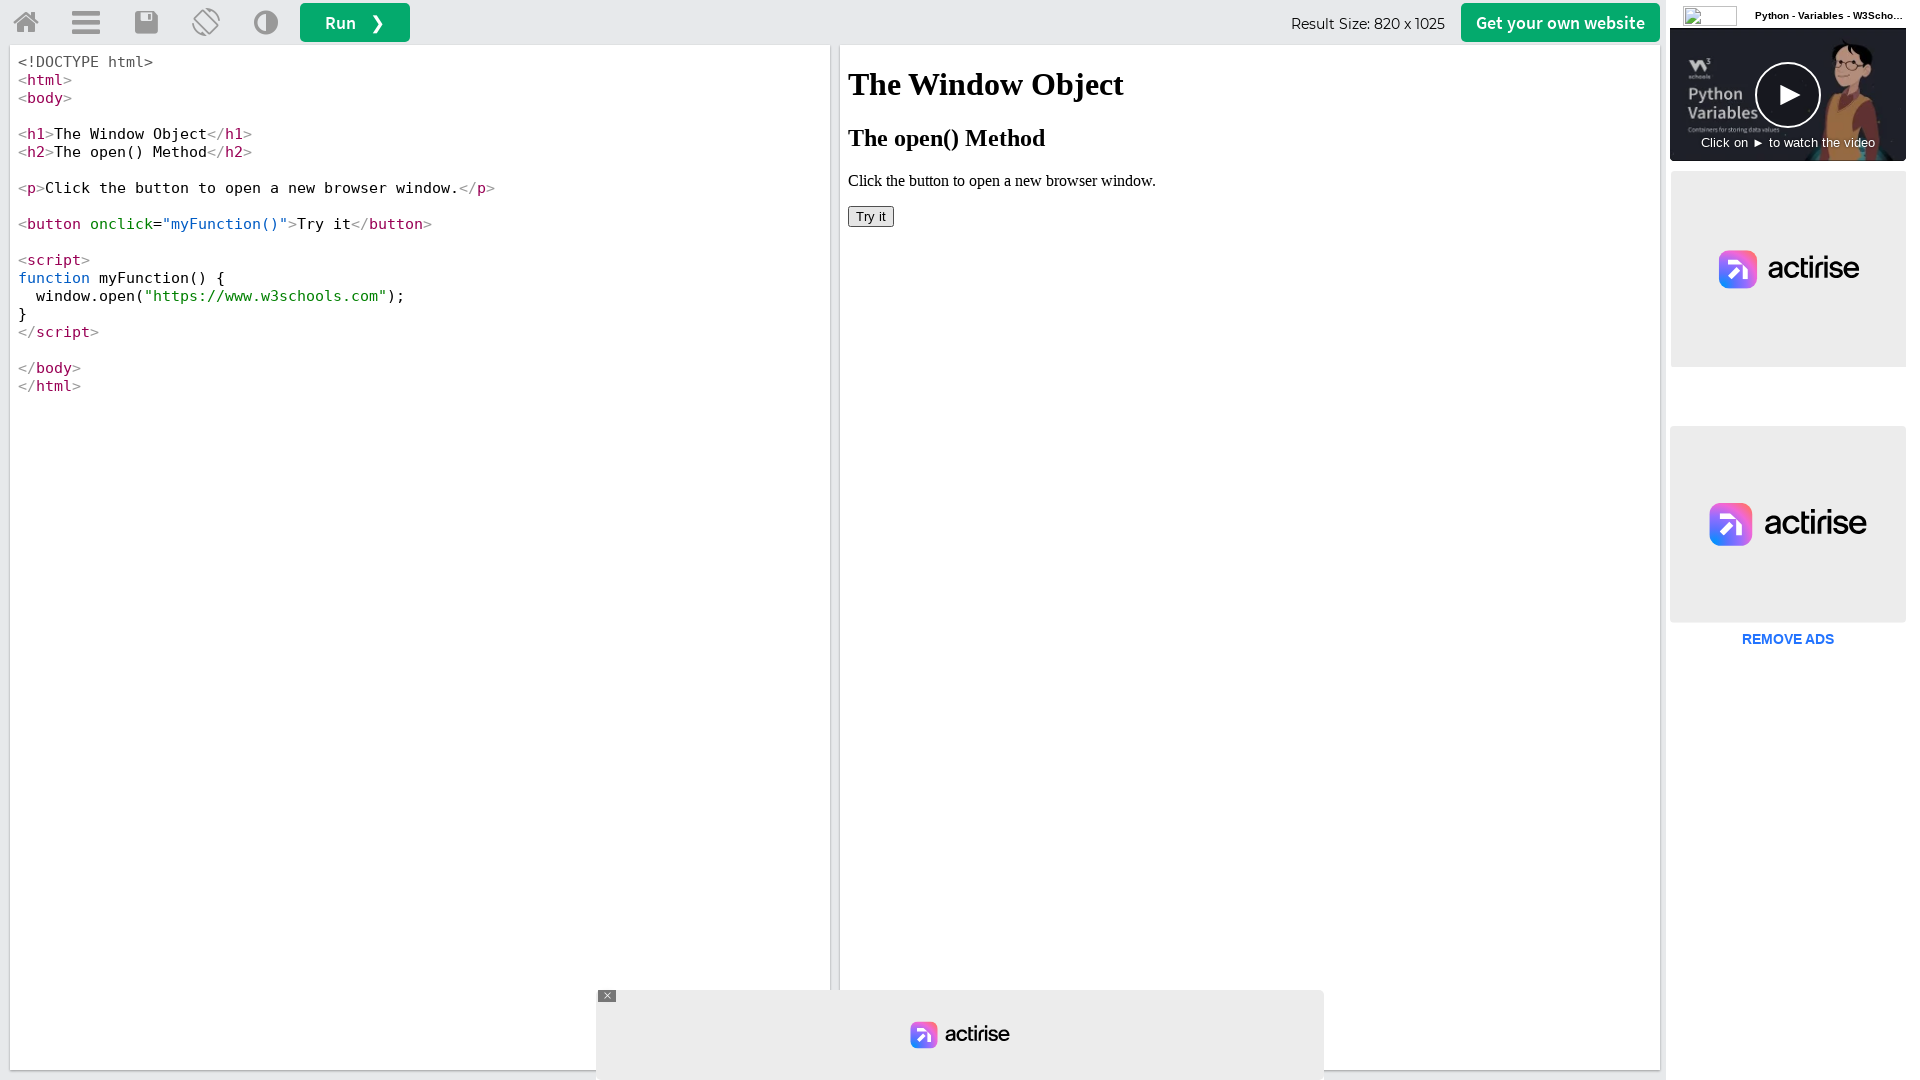

Retrieved new window title: W3Schools Online Web Tutorials
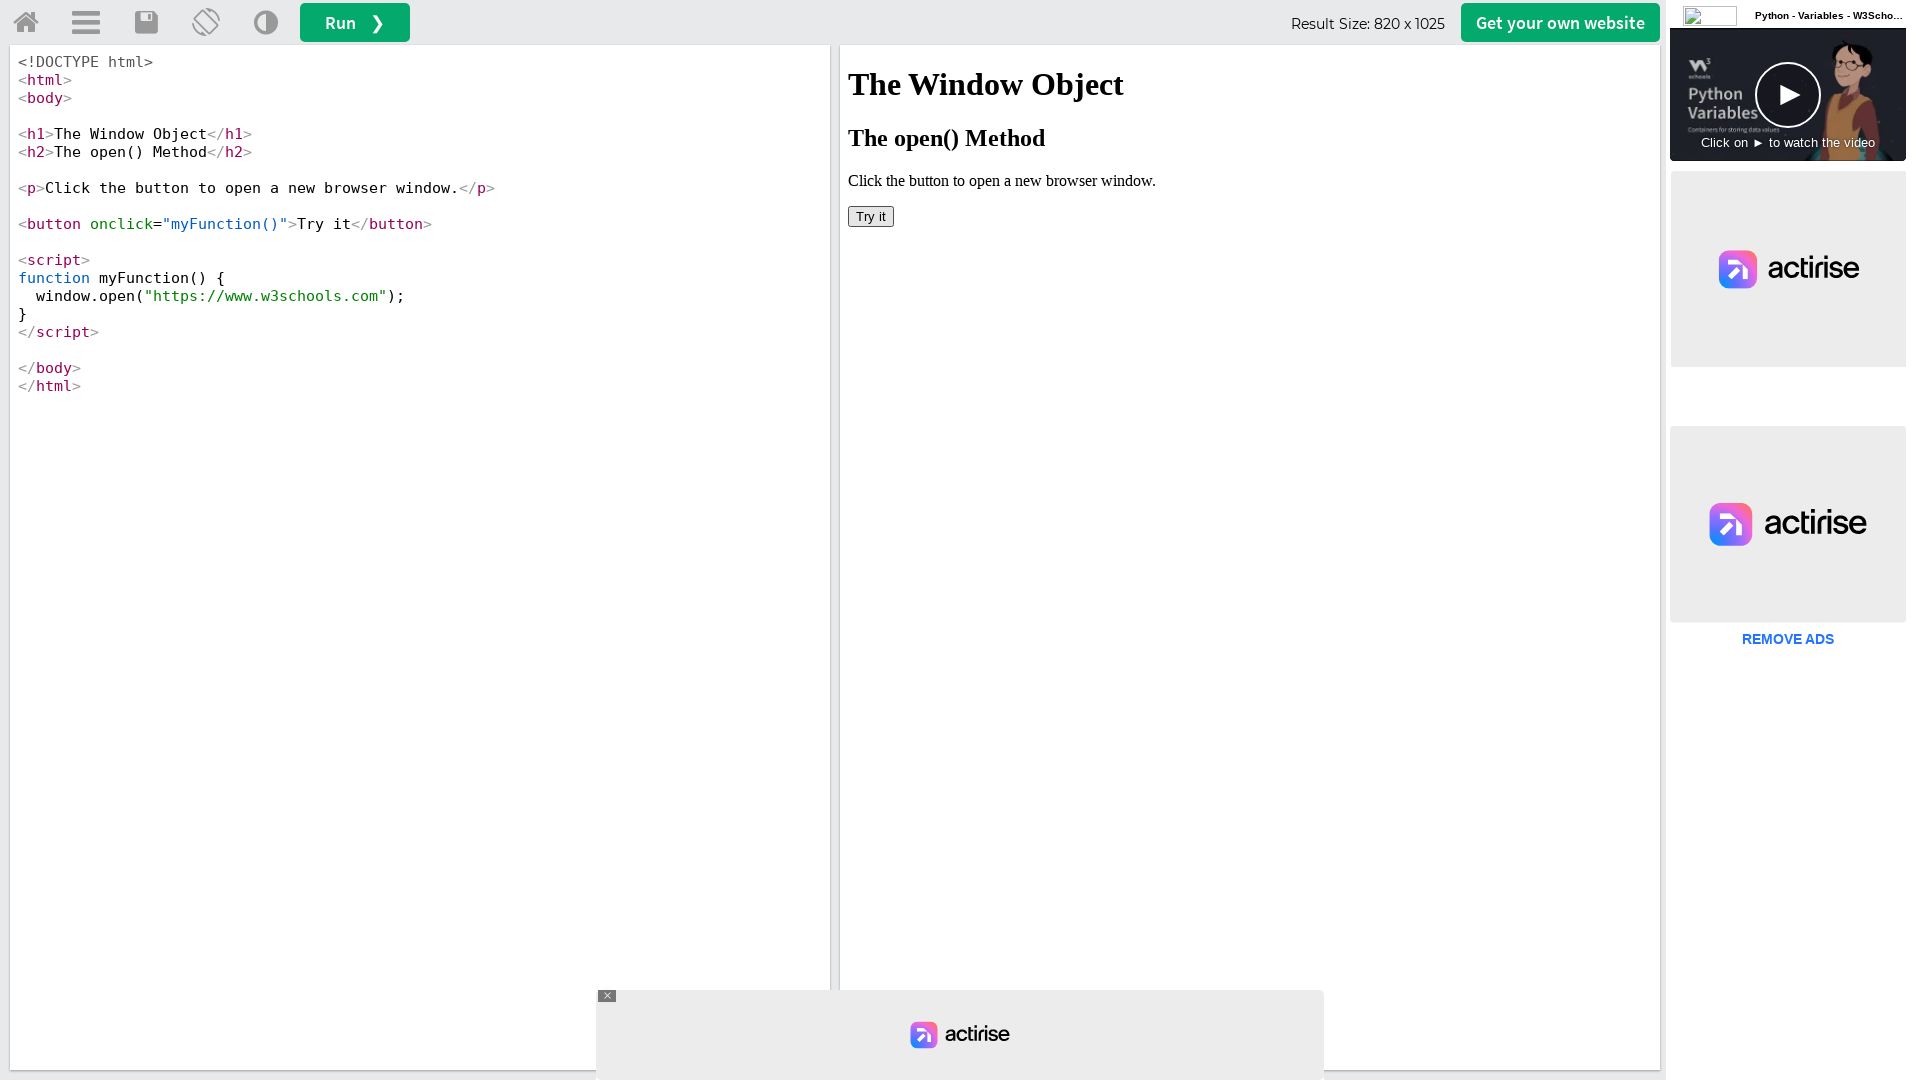

Closed the new window
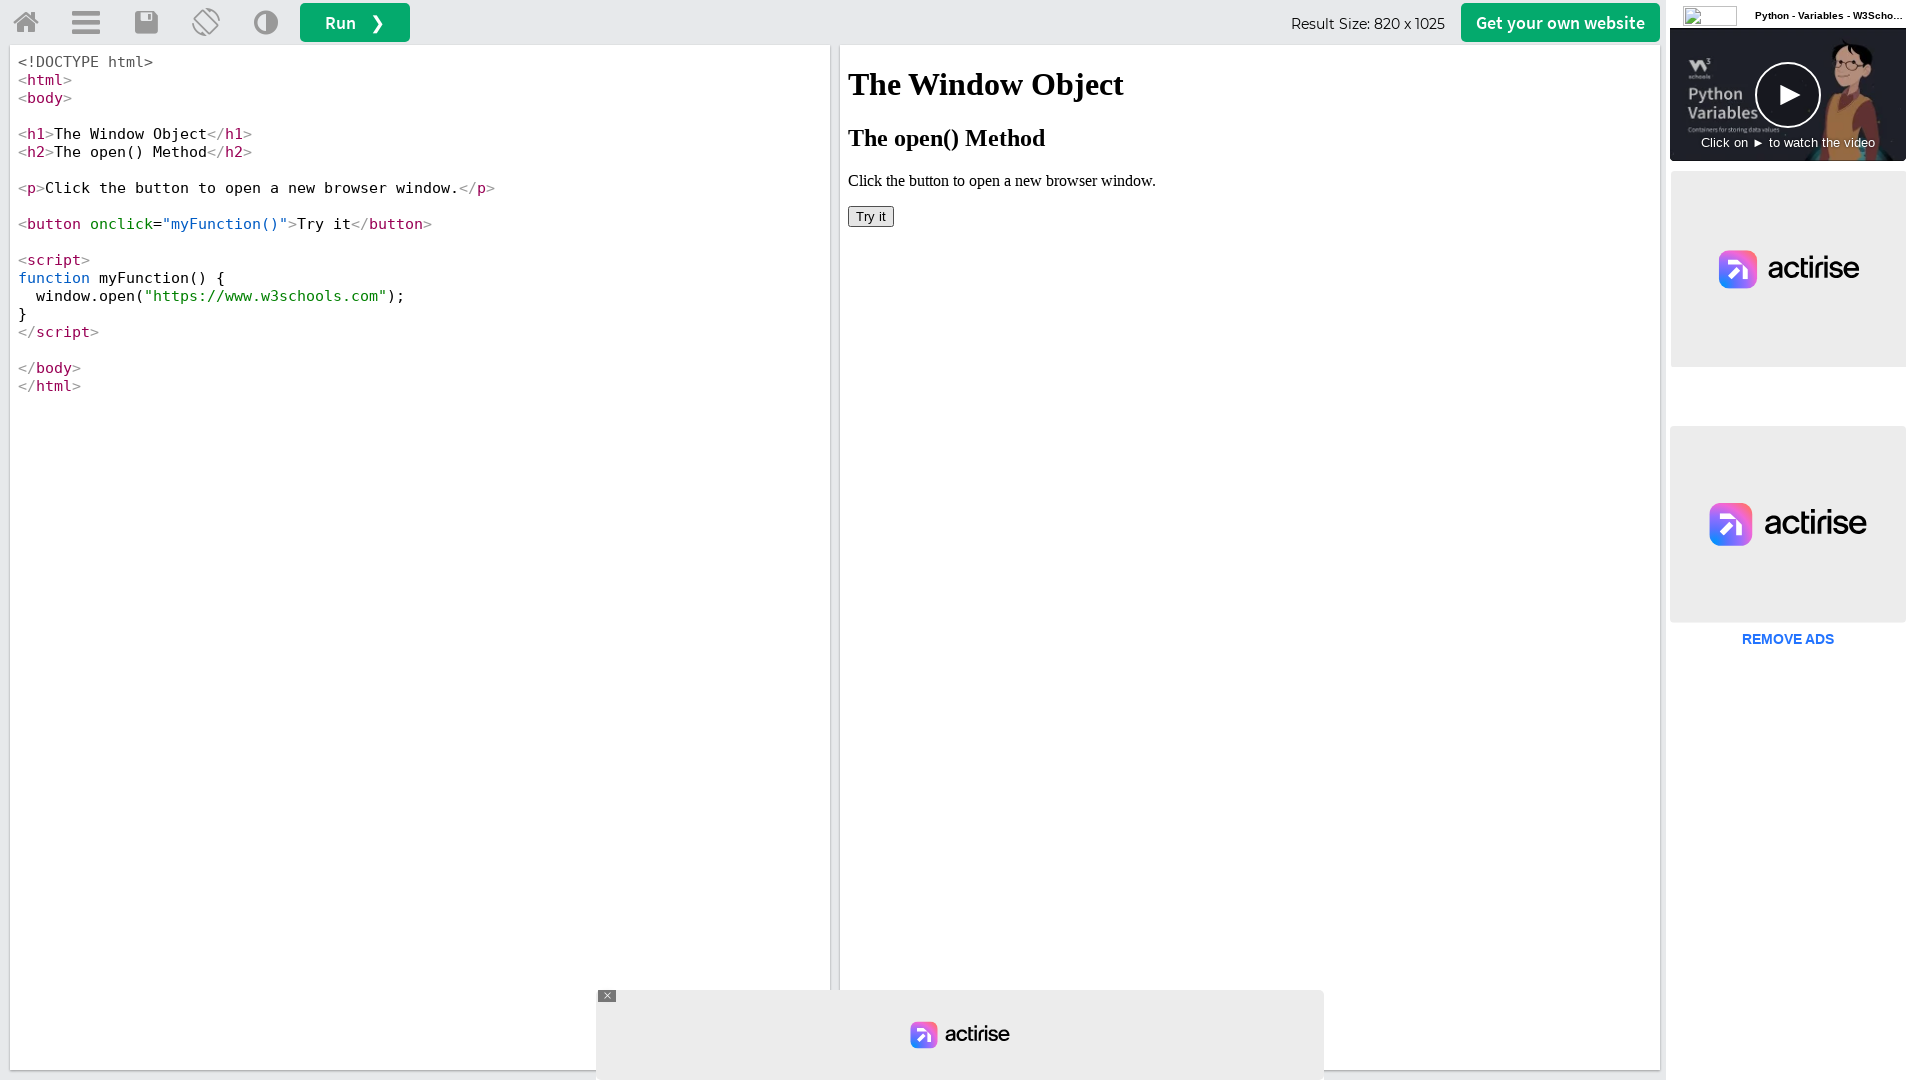

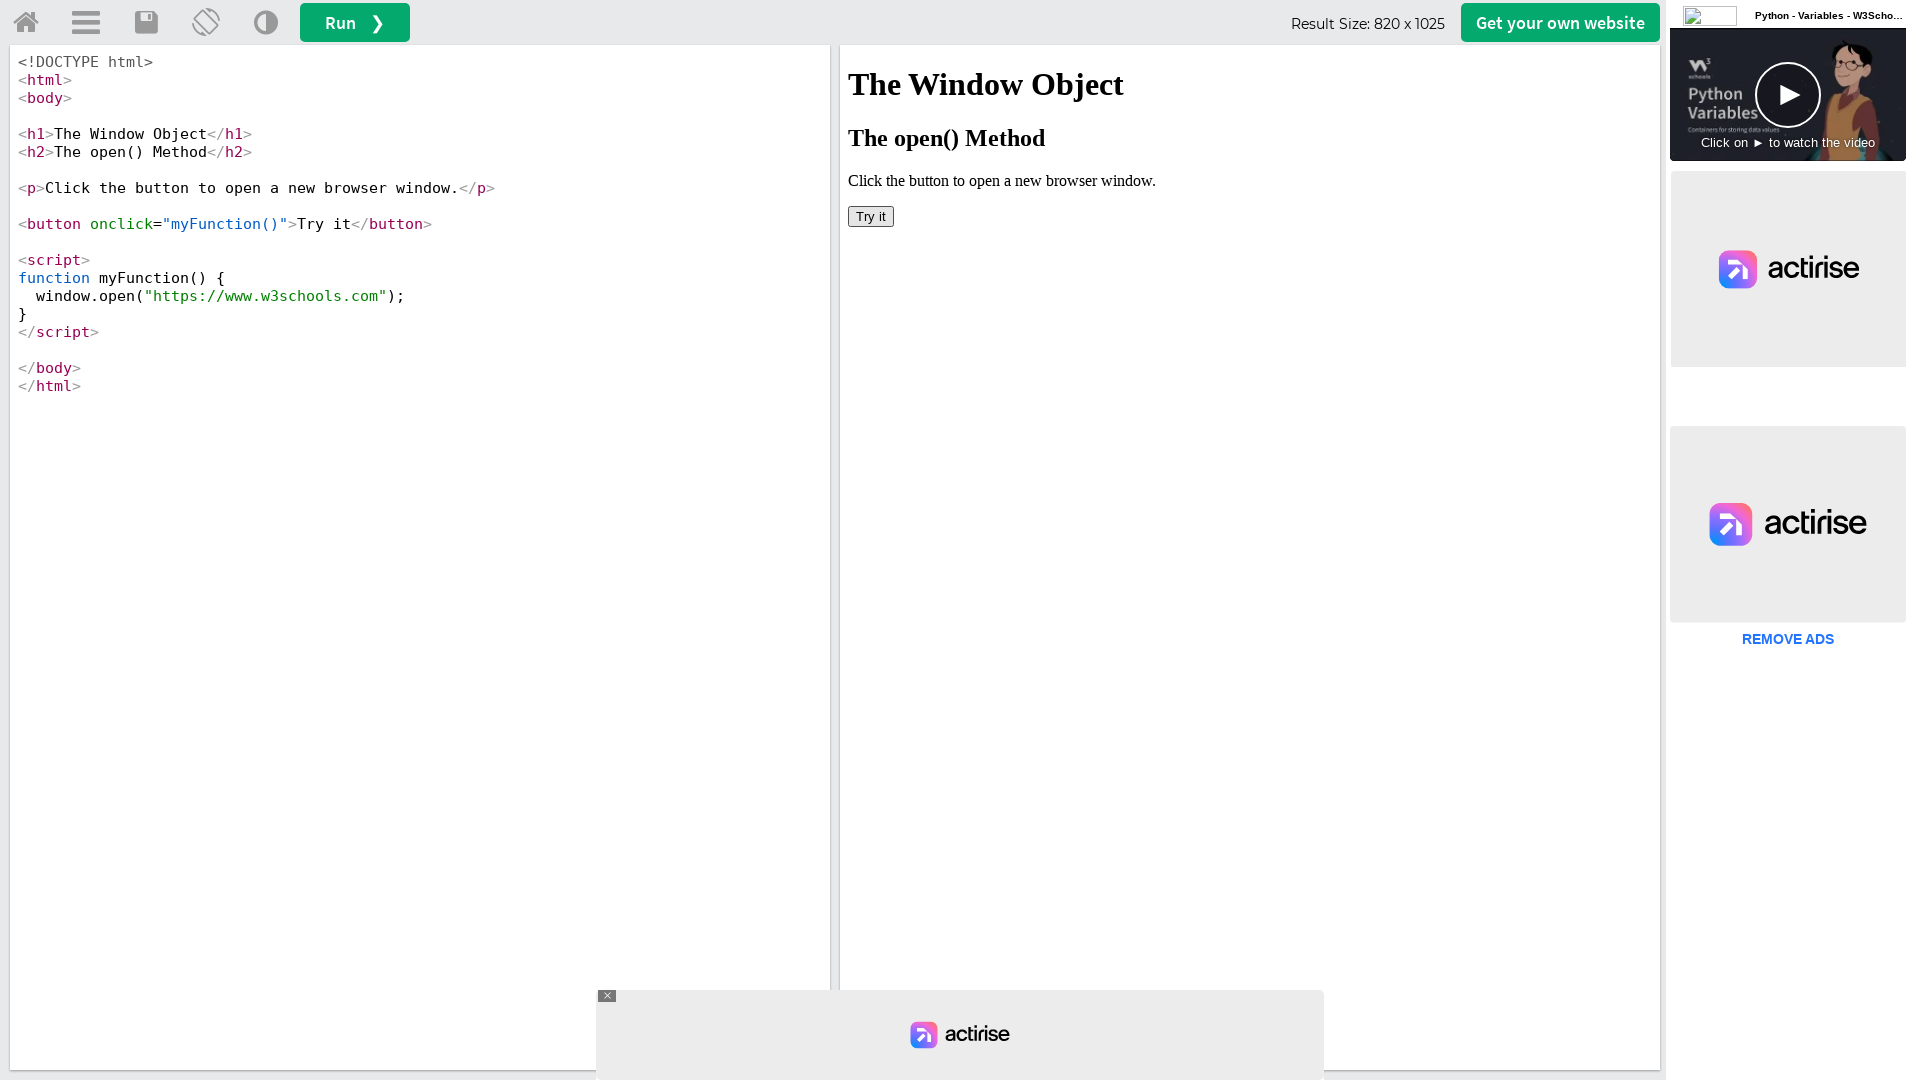